Tests alert/confirm dialog handling by clicking a button that triggers an alert and accepting it.

Starting URL: https://testautomationpractice.blogspot.com/

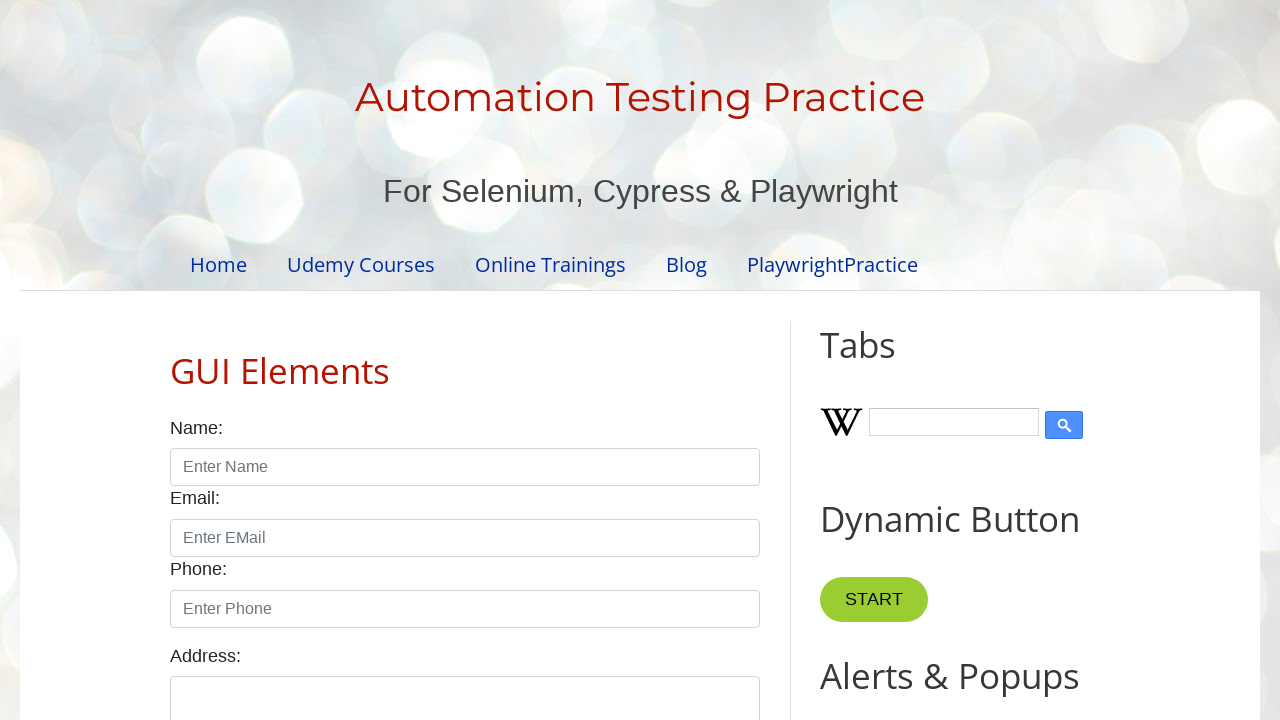

Set up dialog handler to accept alerts
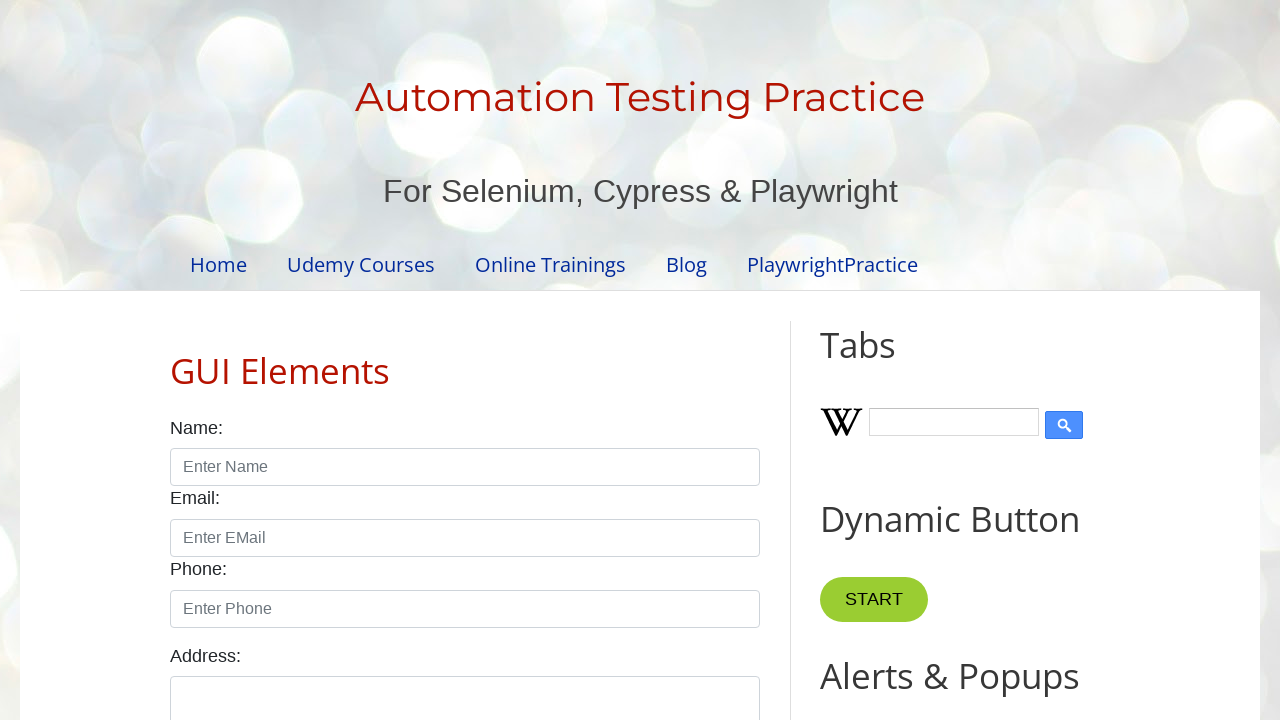

Clicked the confirm button to trigger alert at (912, 360) on xpath=//*[@id='HTML9']/div[1]/button[2]
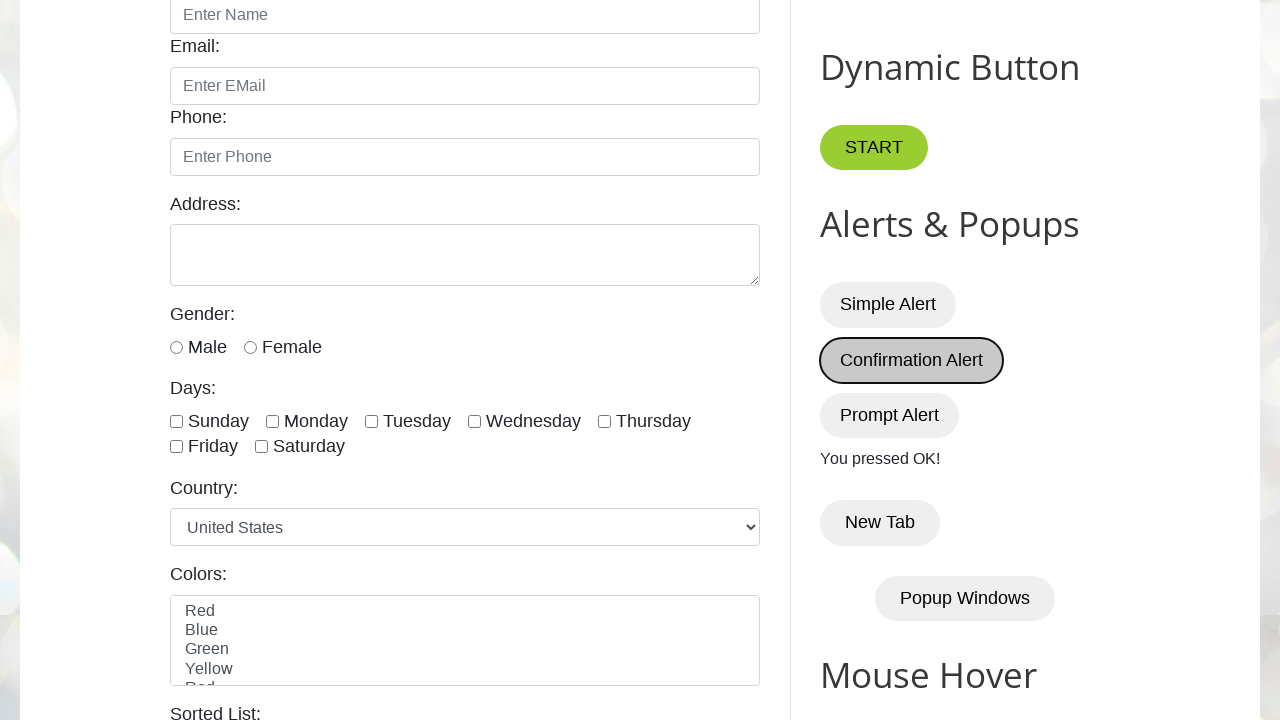

Waited for alert dialog to be handled
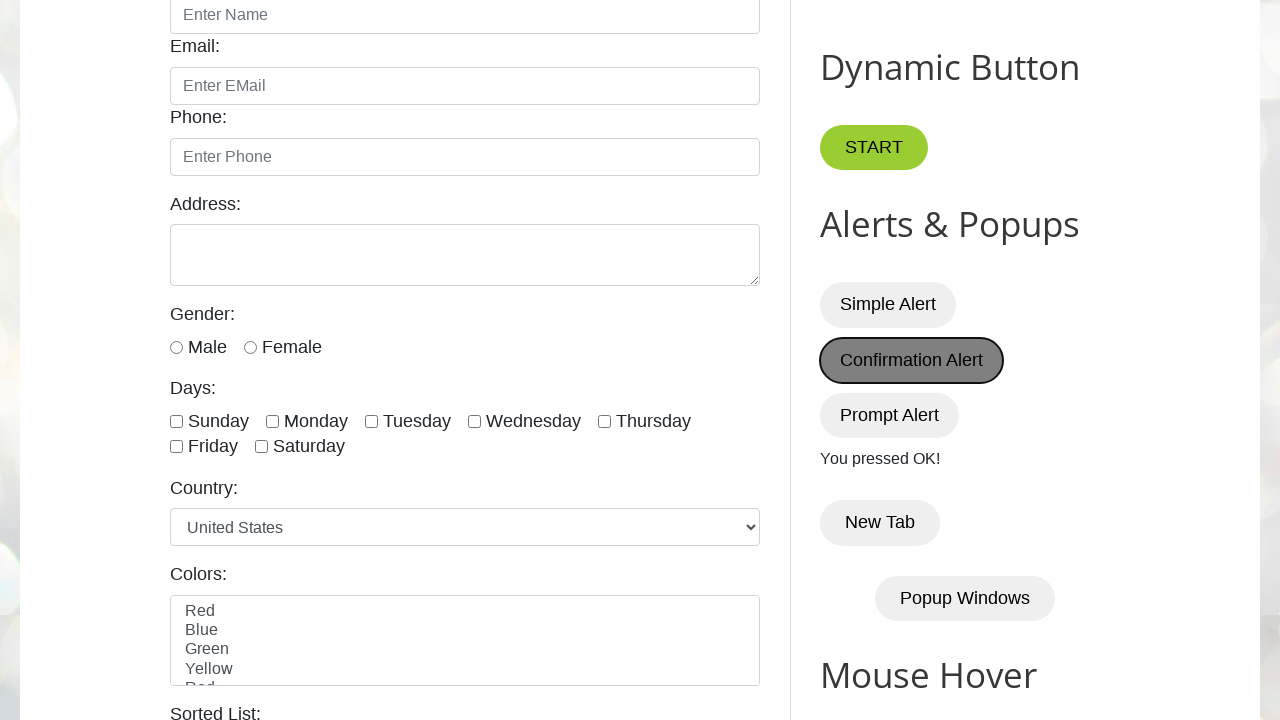

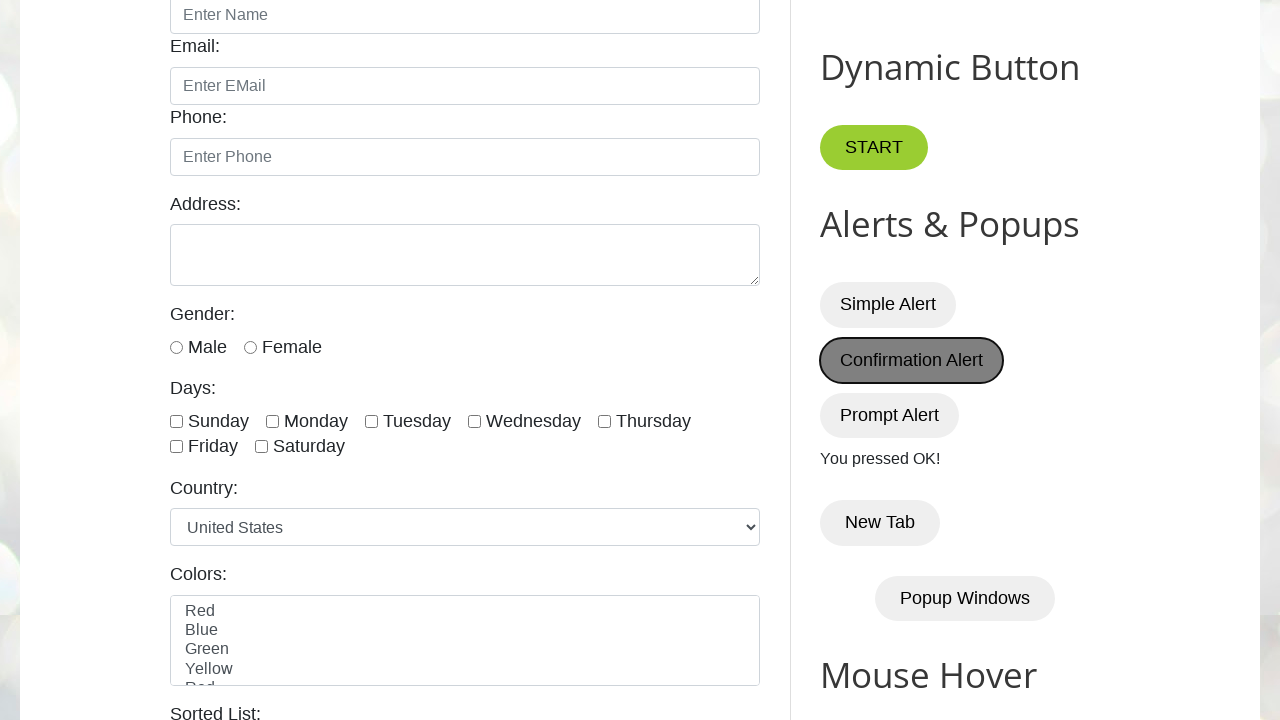